Navigates to YouTube's homepage

Starting URL: https://youtube.com

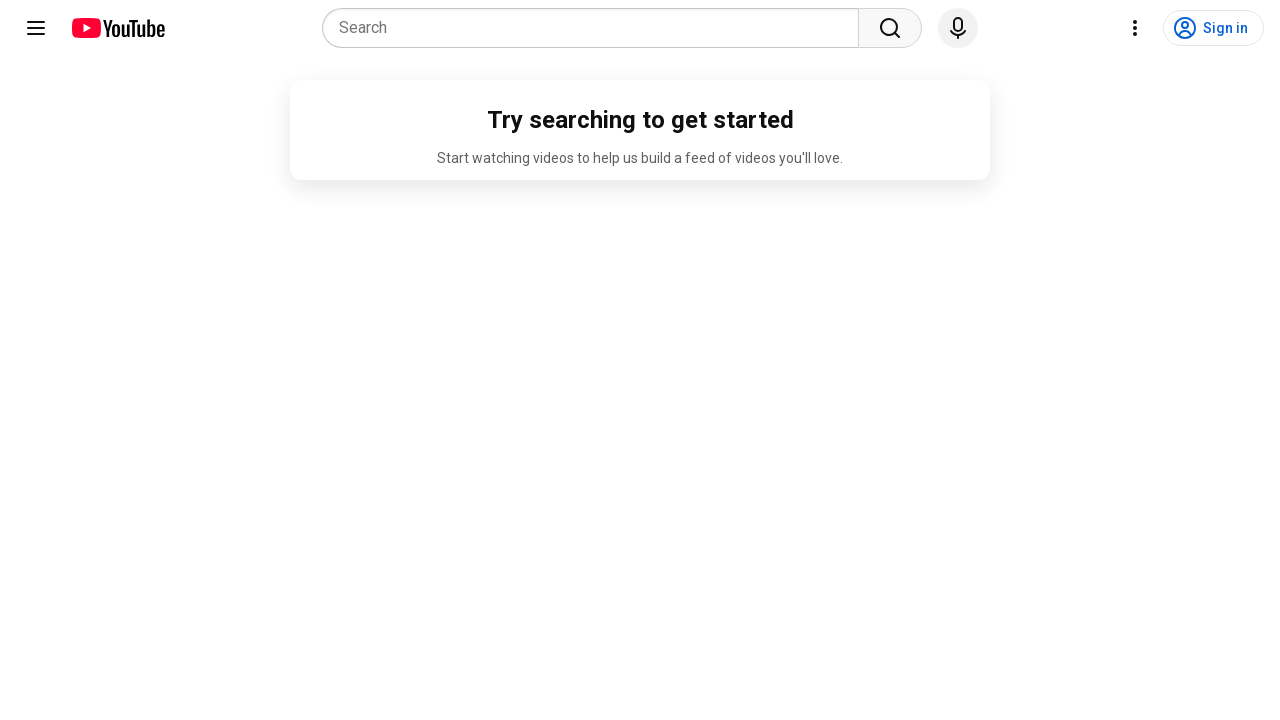

Navigated to YouTube homepage
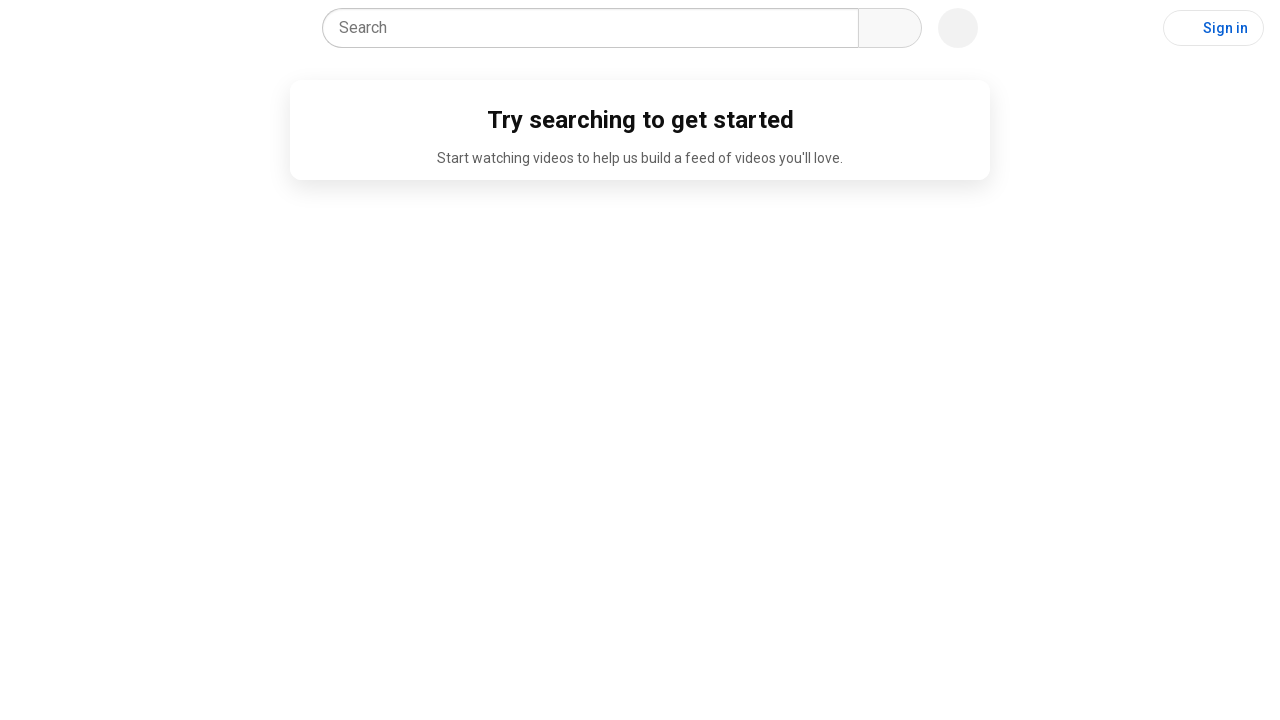

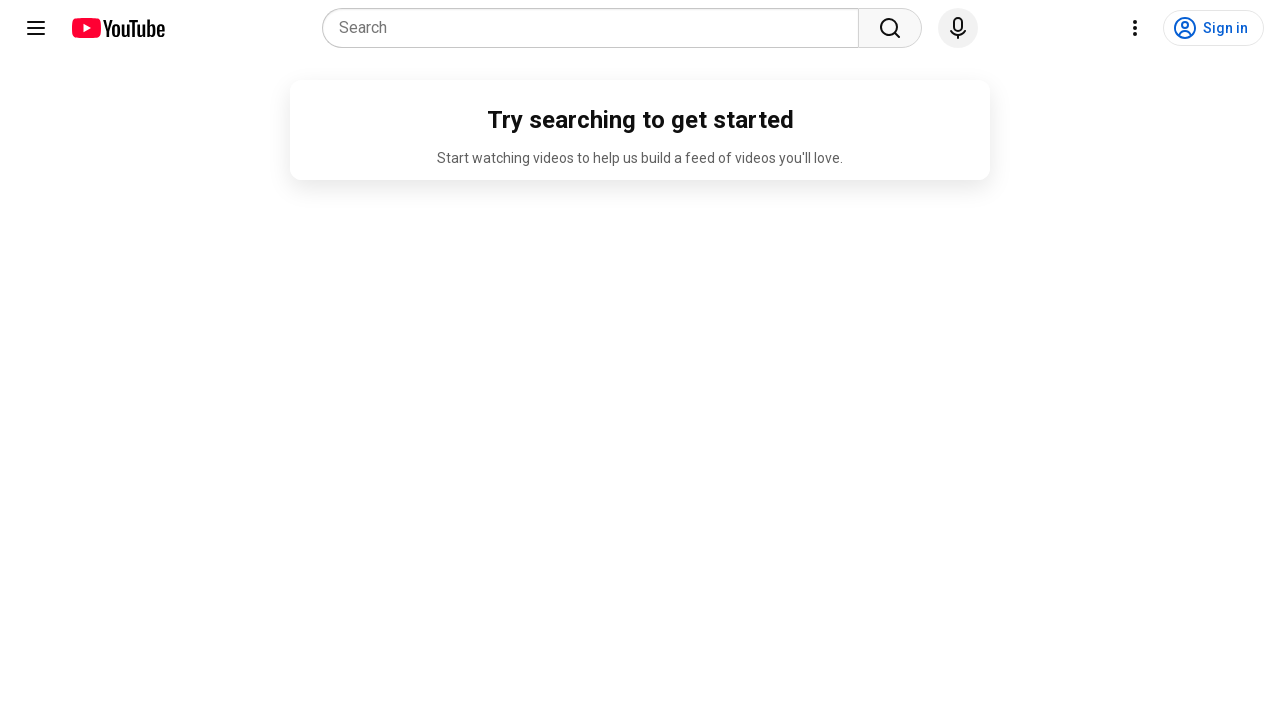